Tests checkbox interaction on a tutorial page by scrolling to the checkbox section, finding checkboxes with a specific ID, and clicking them.

Starting URL: https://www.hyrtutorials.com/p/basic-controls.html

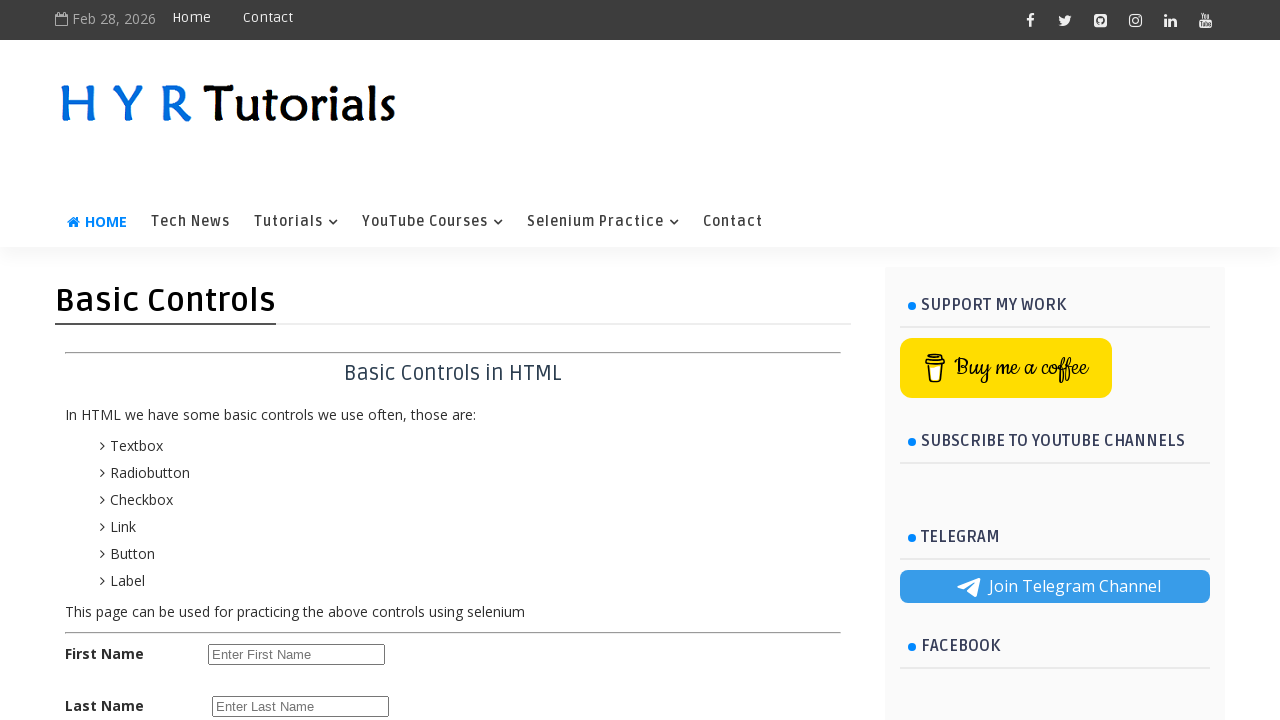

Page loaded and DOM content is ready
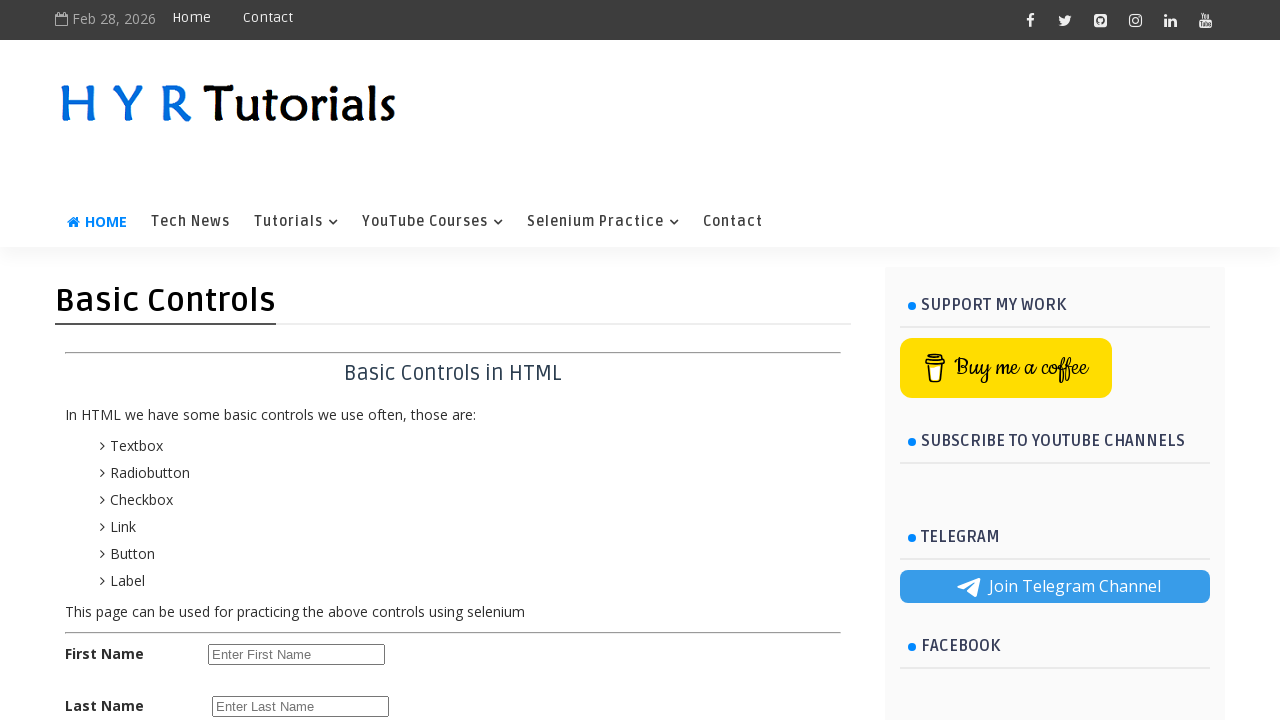

Scrolled down 400 pixels to reveal checkbox section
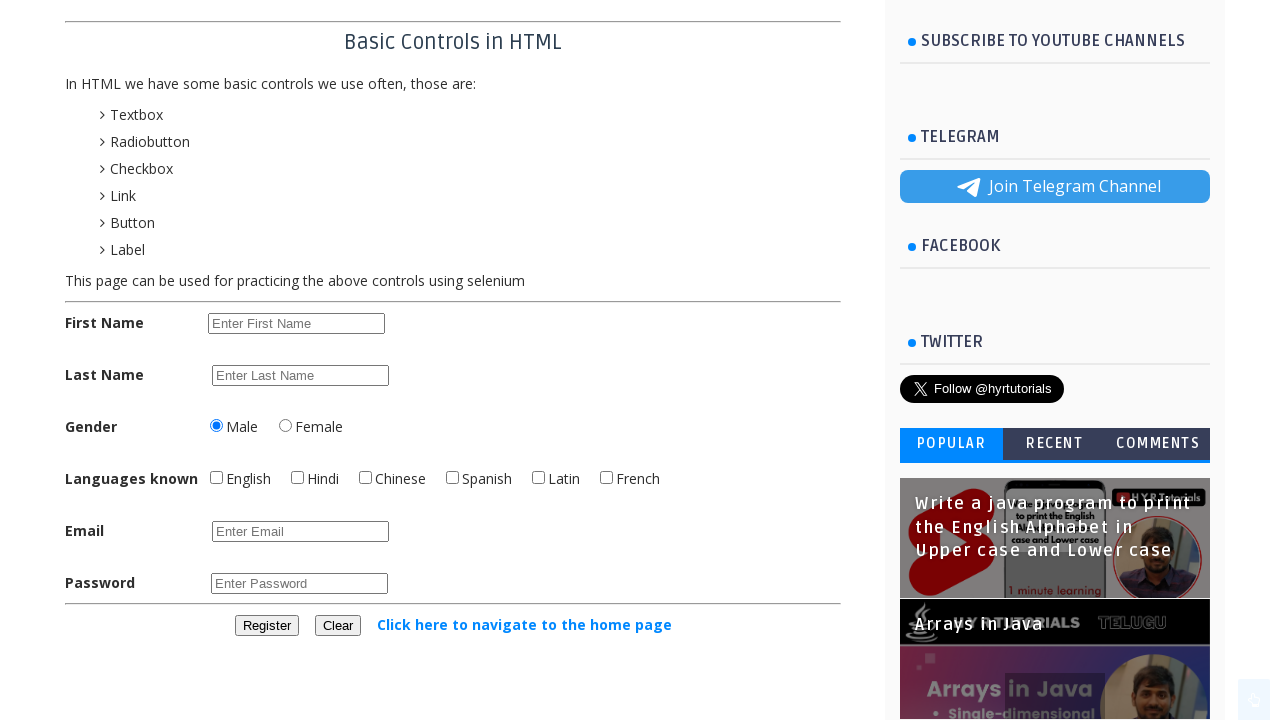

Waited 1 second for scroll animation to complete
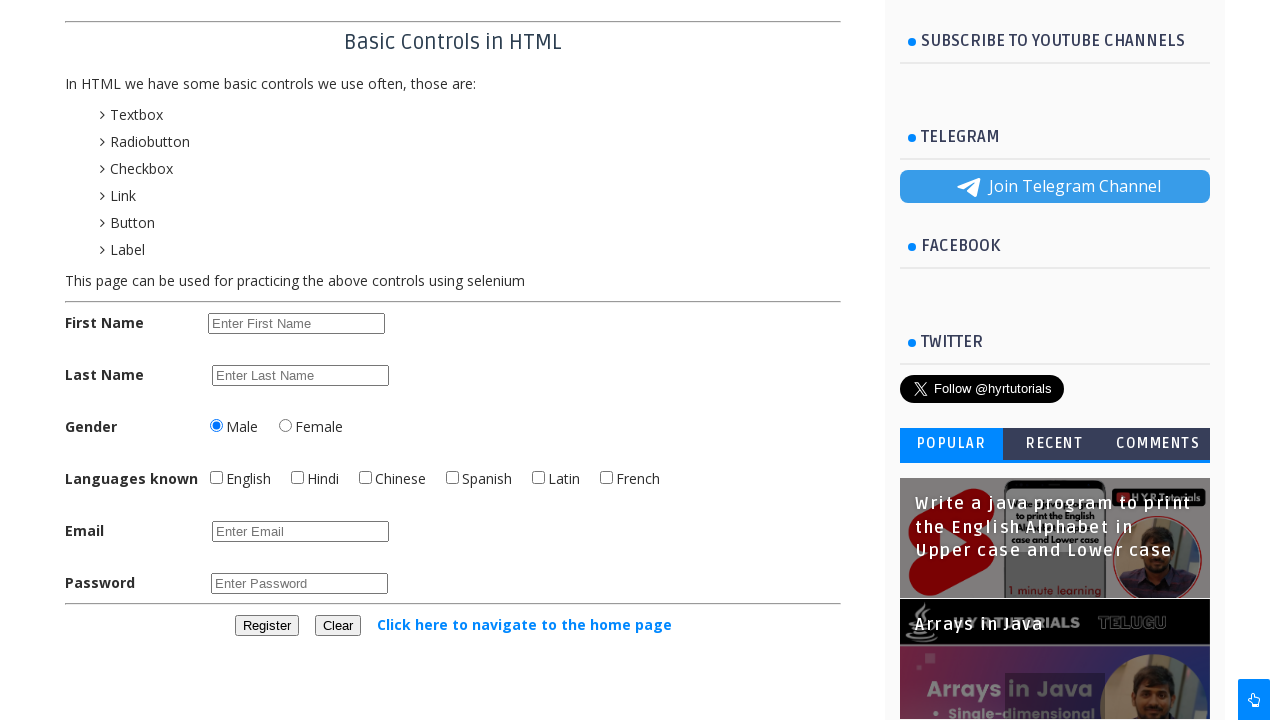

Located all checkboxes with id 'englishchbx'
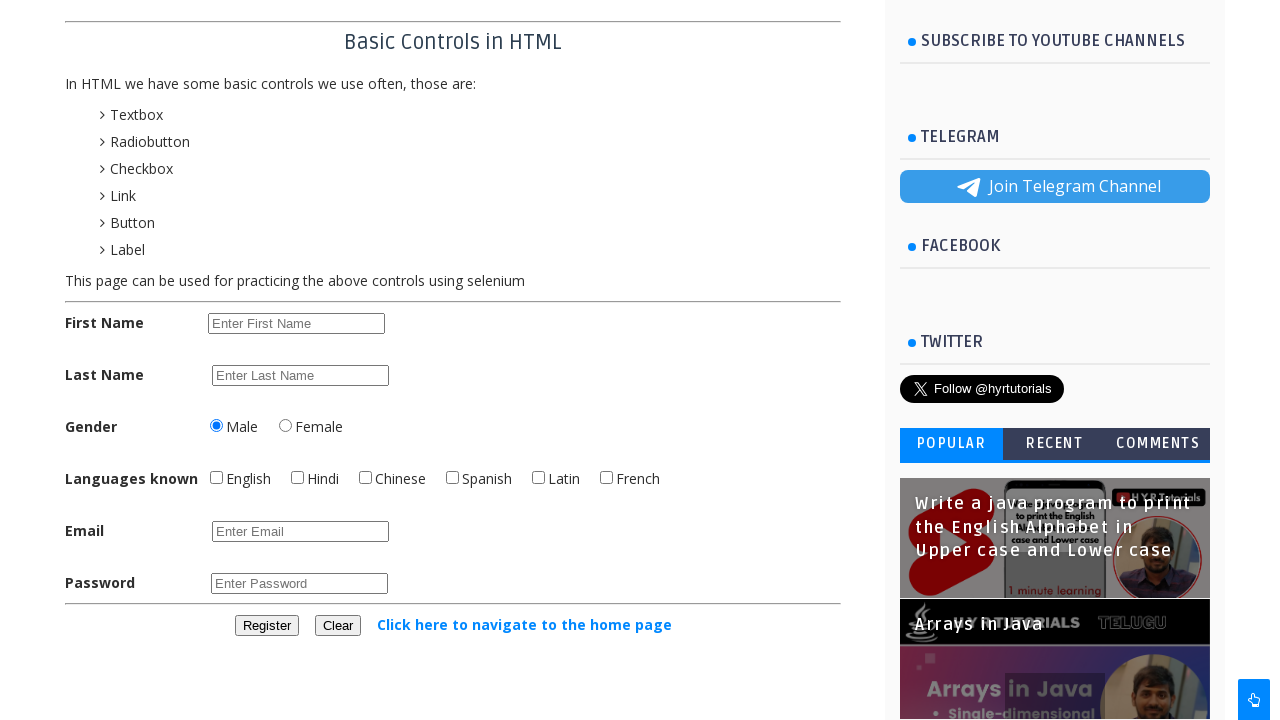

Found 1 checkbox(es) with id 'englishchbx'
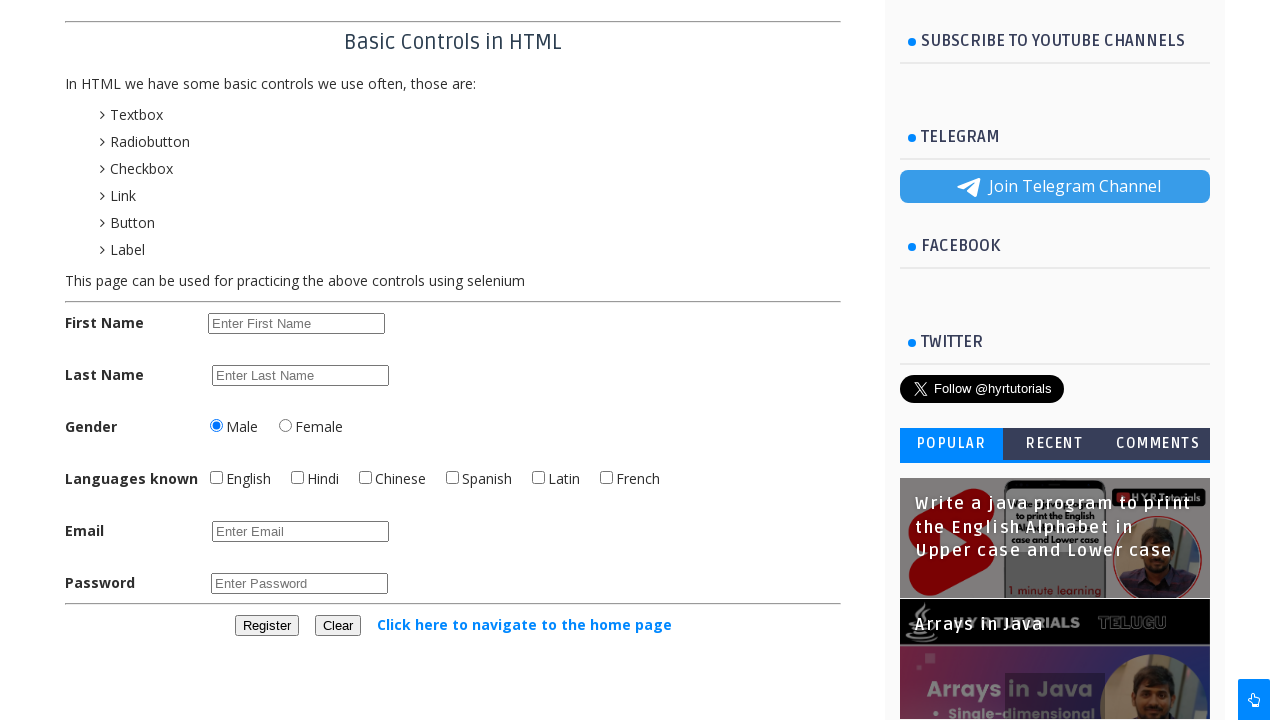

Clicked checkbox 1 of 1 at (216, 478) on #englishchbx >> nth=0
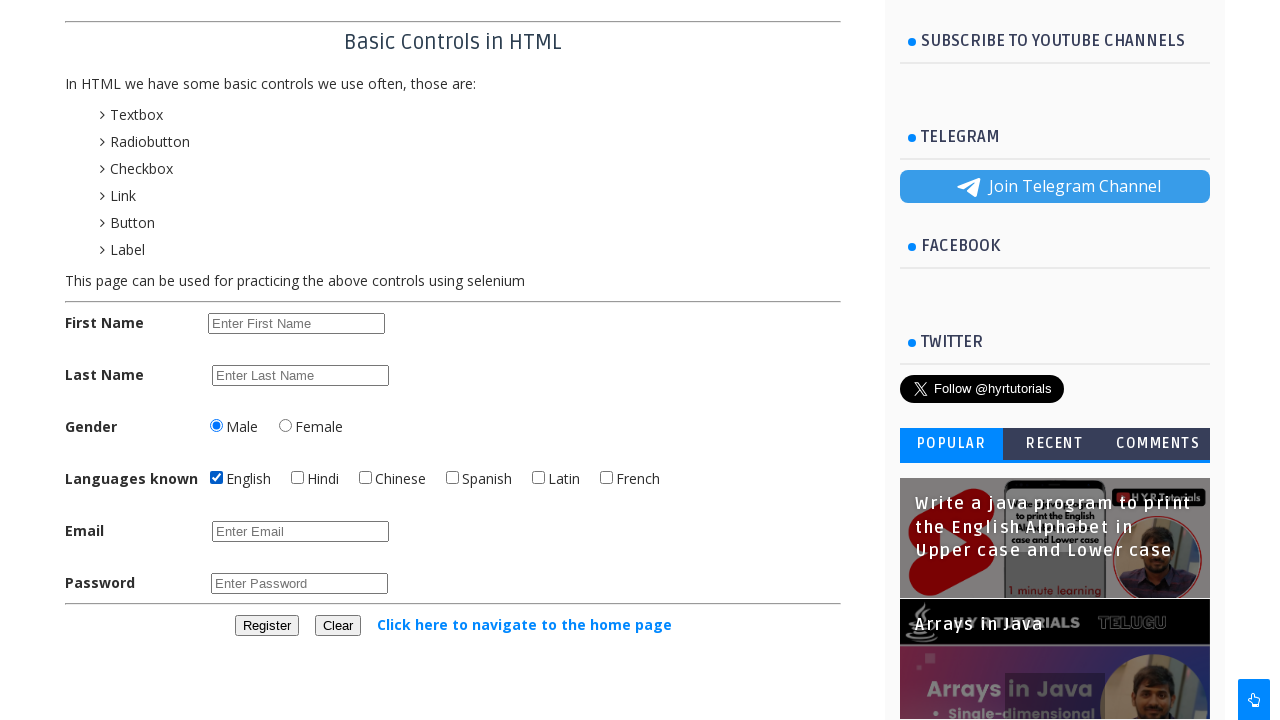

Scrolled back up 300 pixels
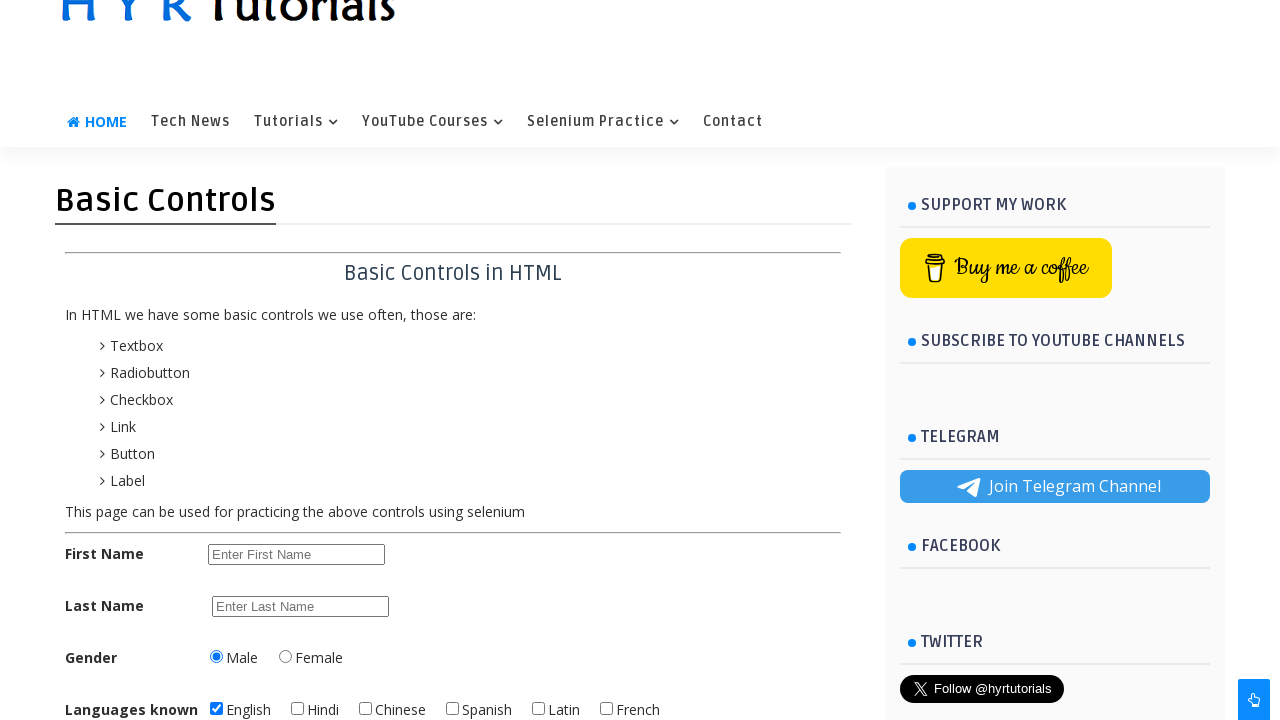

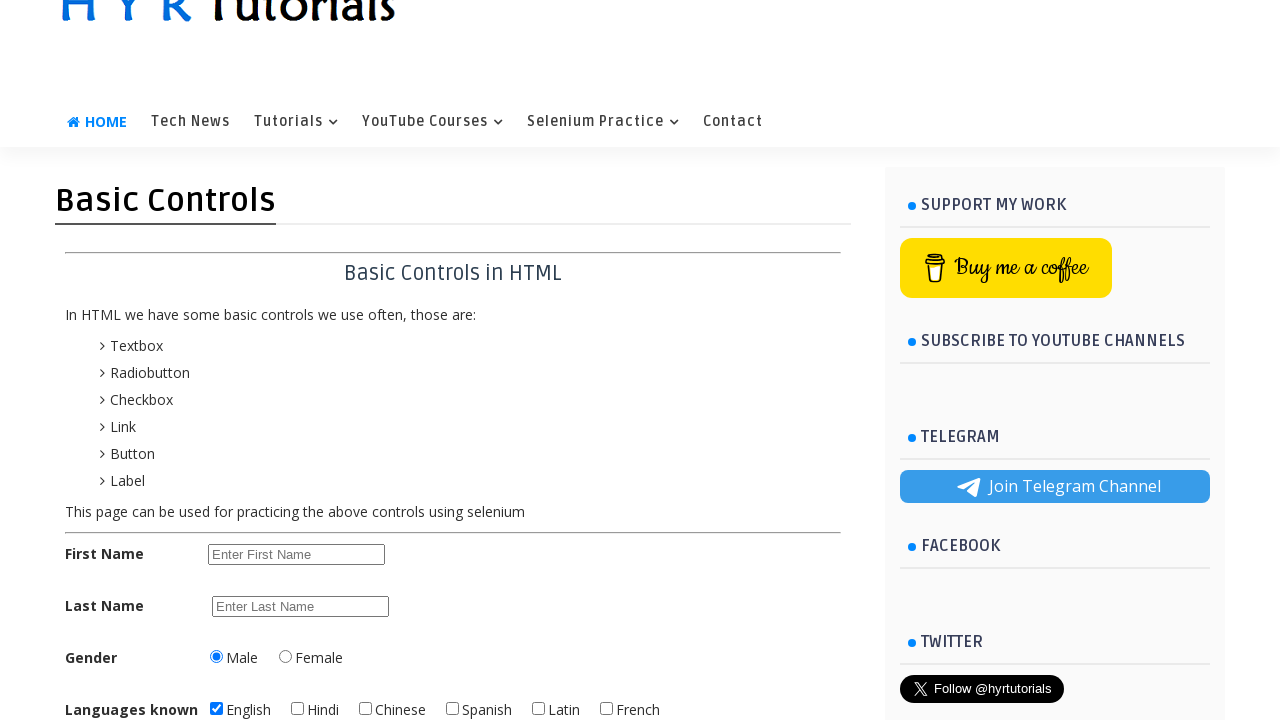